Tests an explicit wait scenario by waiting for a price to change to $100, clicking a book button, then calculating a mathematical result based on a page value and submitting the answer.

Starting URL: http://suninjuly.github.io/explicit_wait2.html

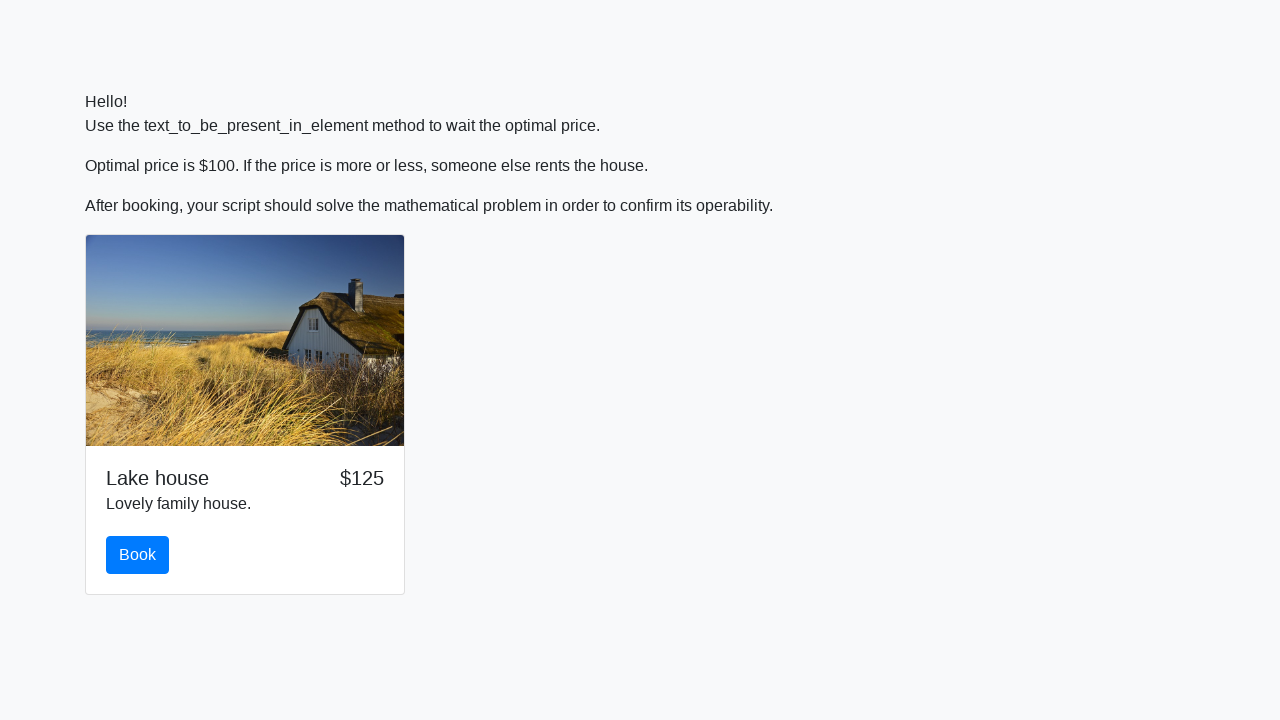

Waited for price element to show $100
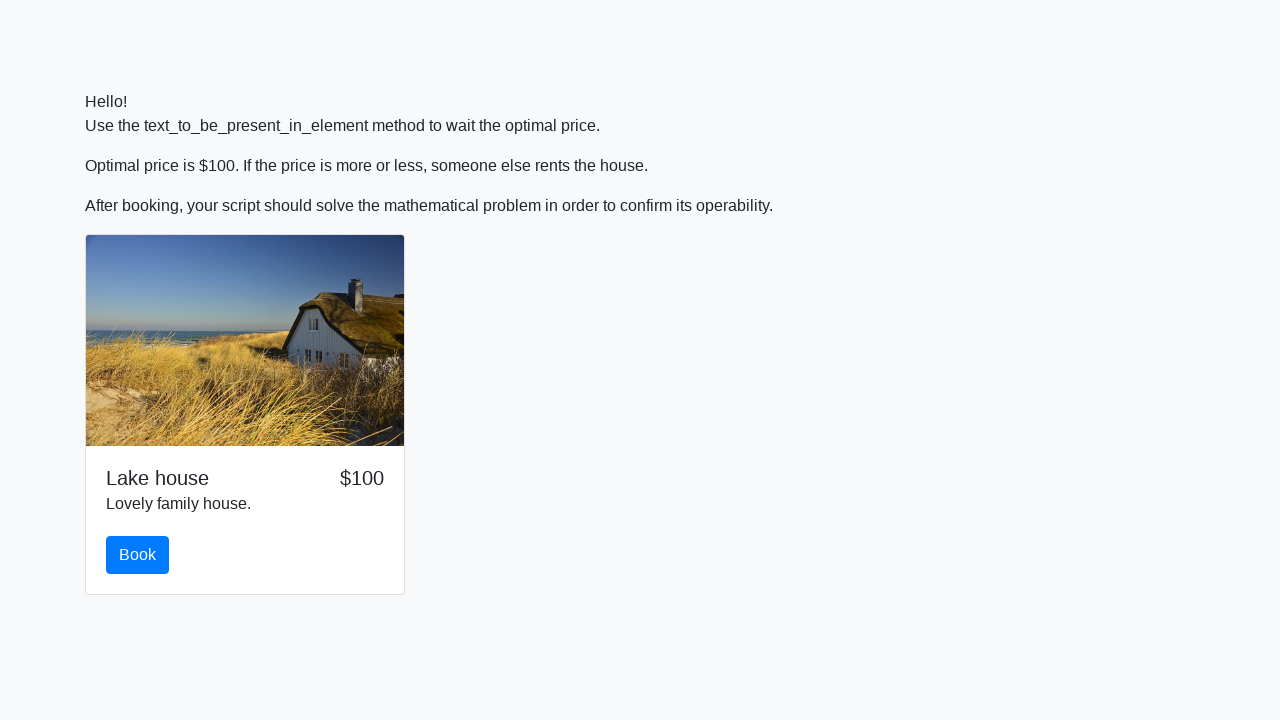

Clicked the book button at (138, 555) on #book
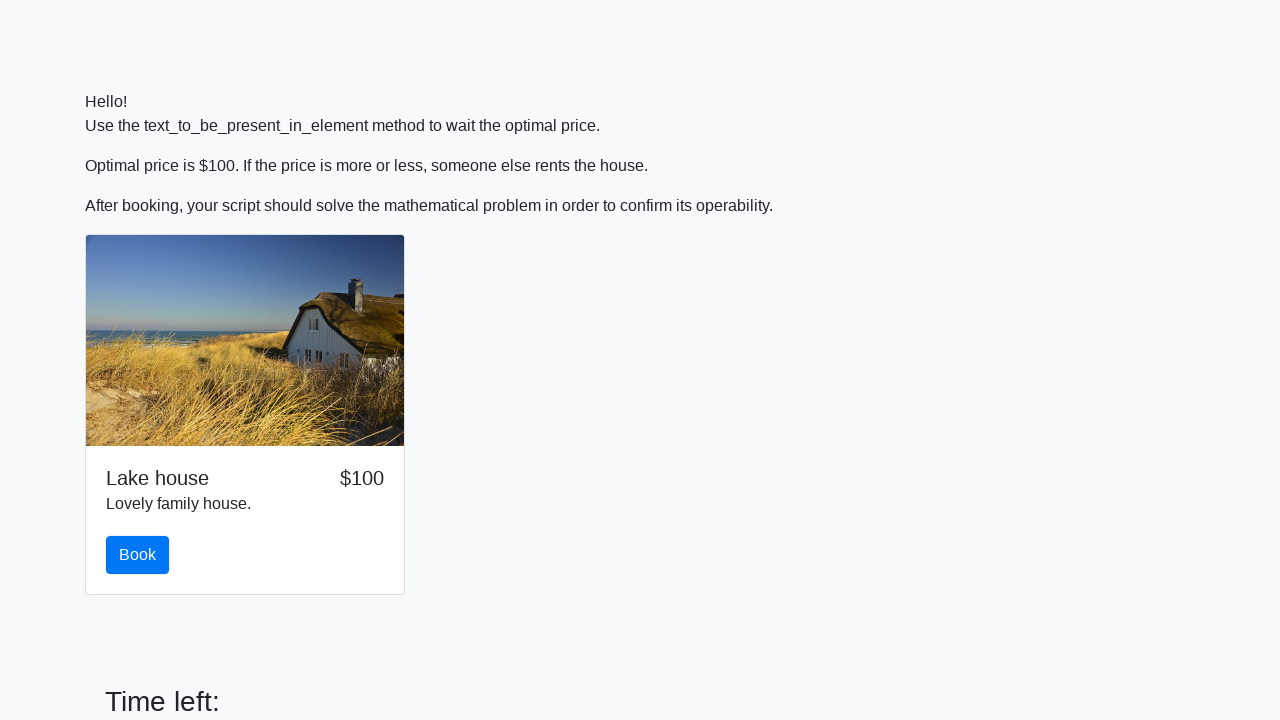

Retrieved input value from page: 156
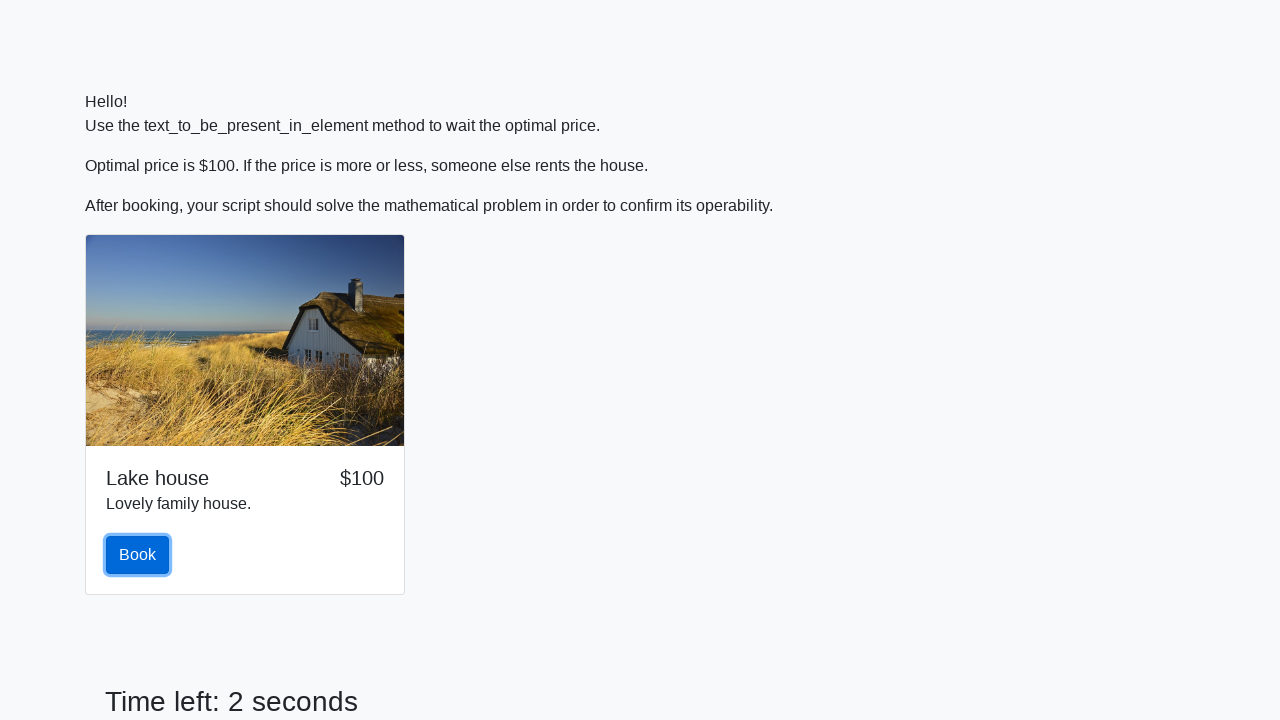

Calculated mathematical result using formula: 2.3590992006367464
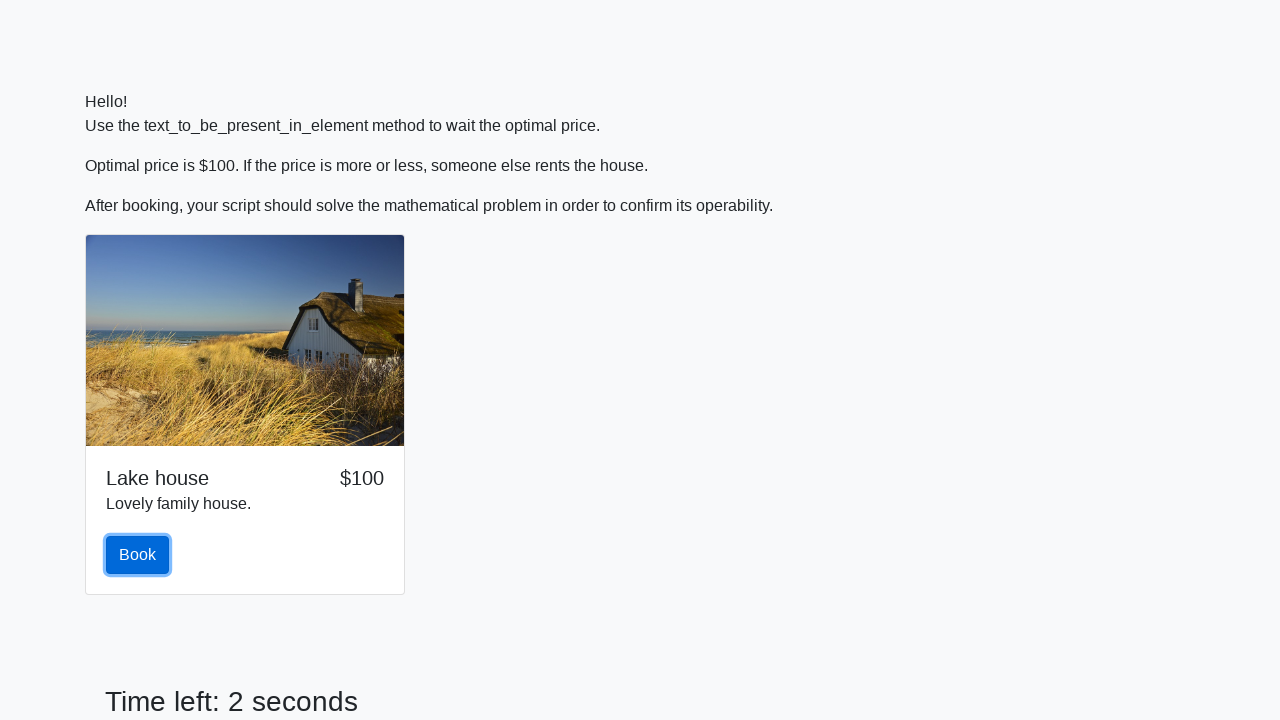

Filled answer field with calculated value: 2.3590992006367464 on #answer
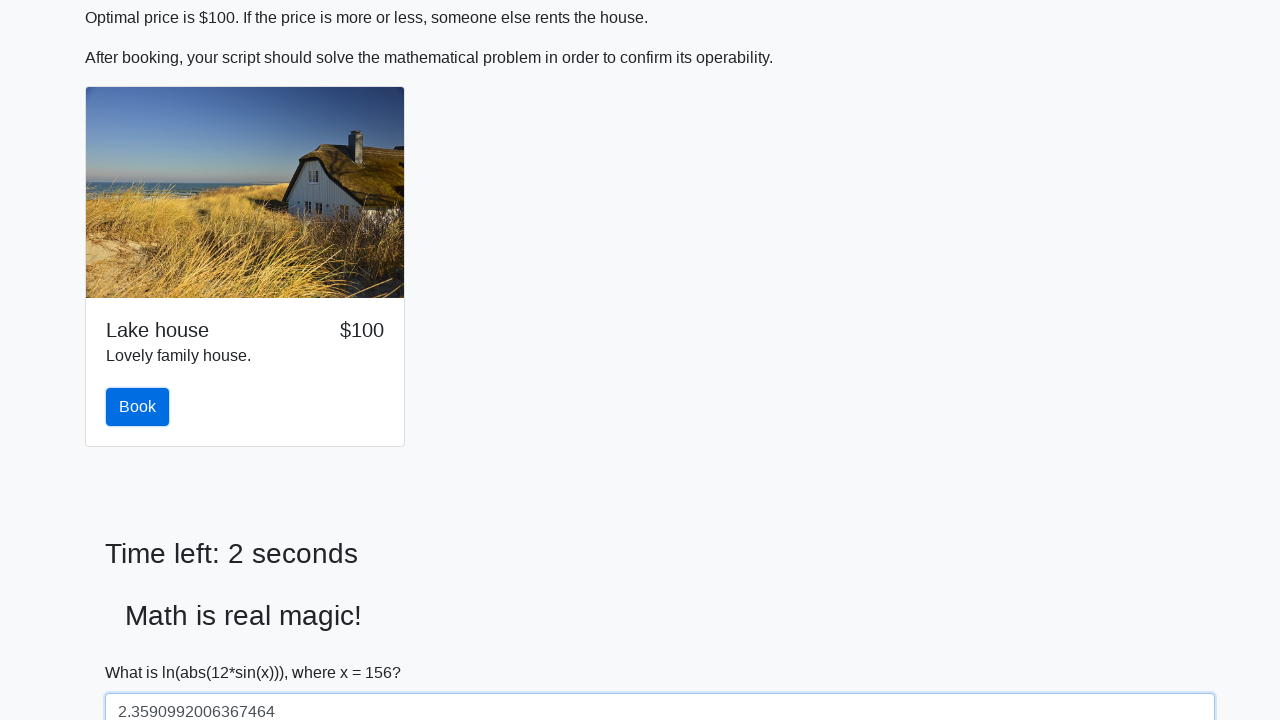

Clicked the solve button to submit answer at (143, 651) on #solve
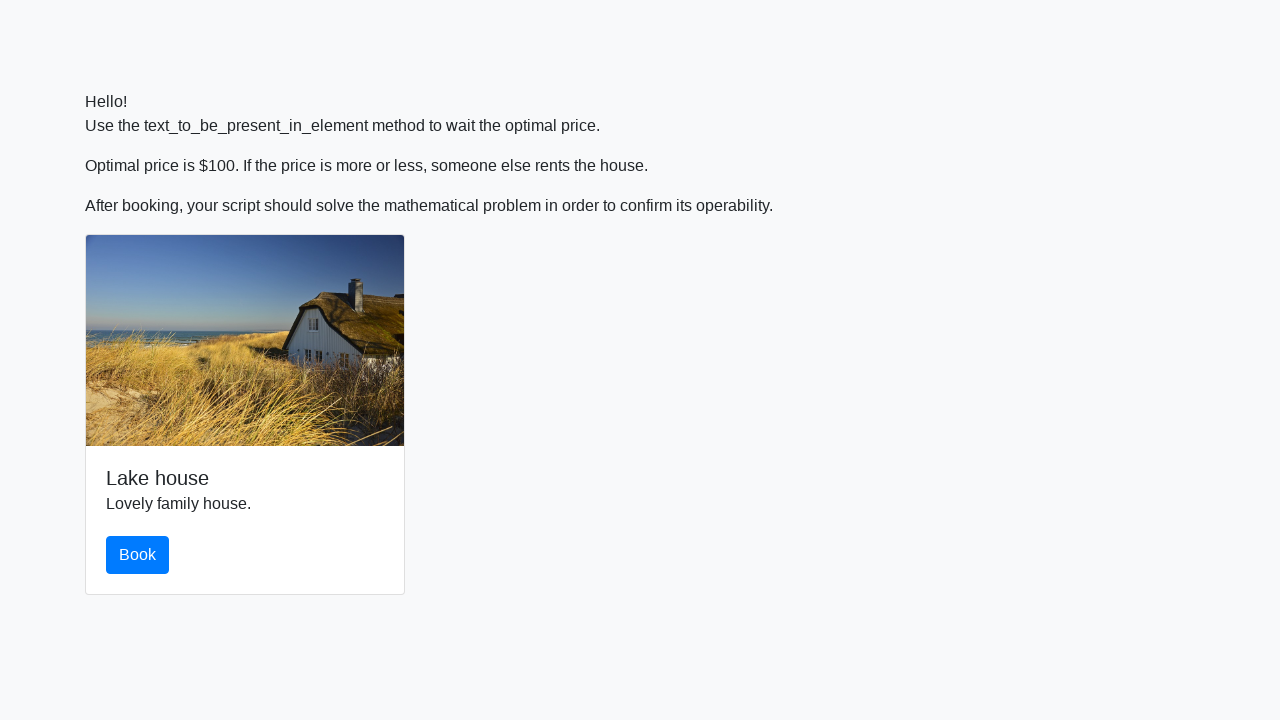

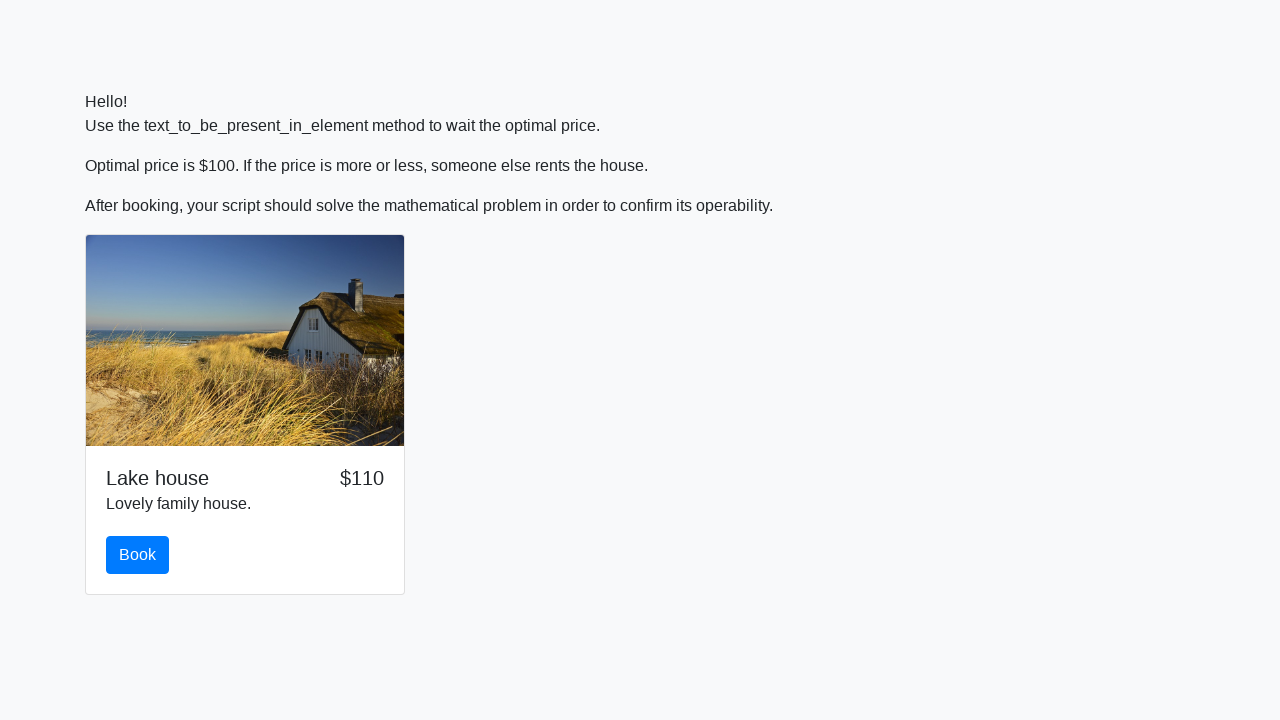